Tests table data extraction by scrolling to a table, counting rows and columns, and printing the second row

Starting URL: https://rahulshettyacademy.com/AutomationPractice/

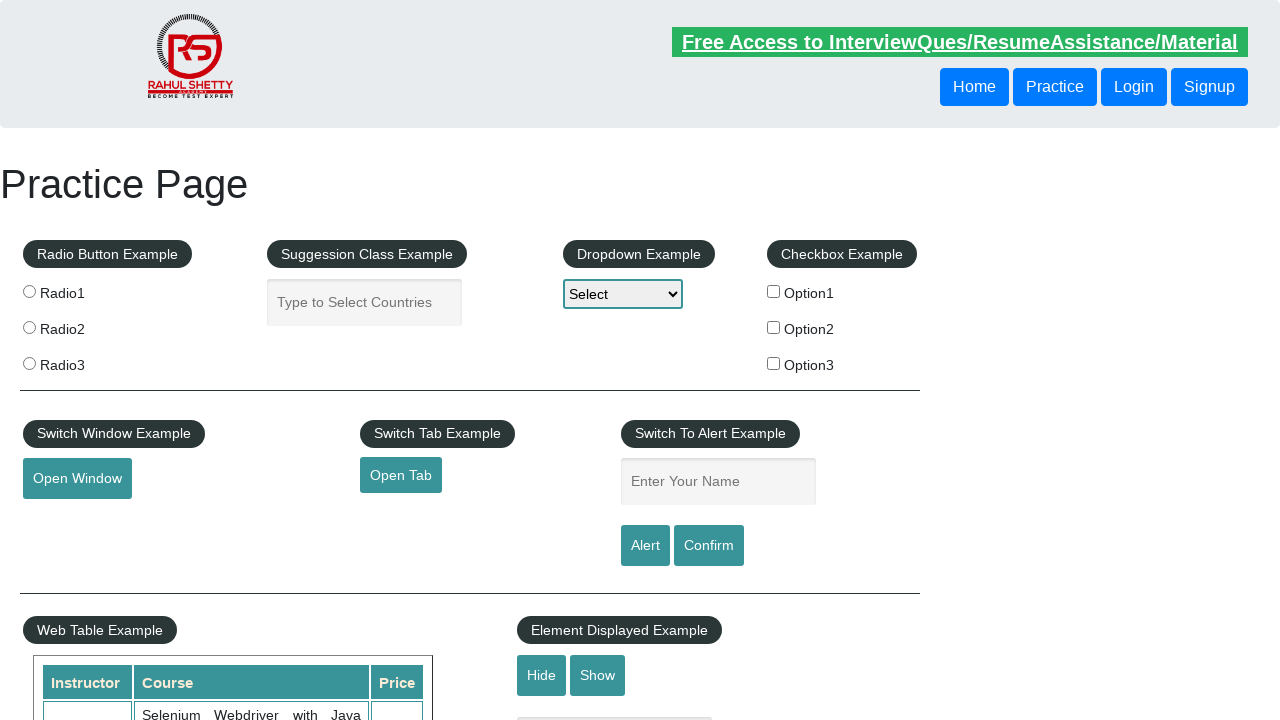

Scrolled down 500 pixels to view the table
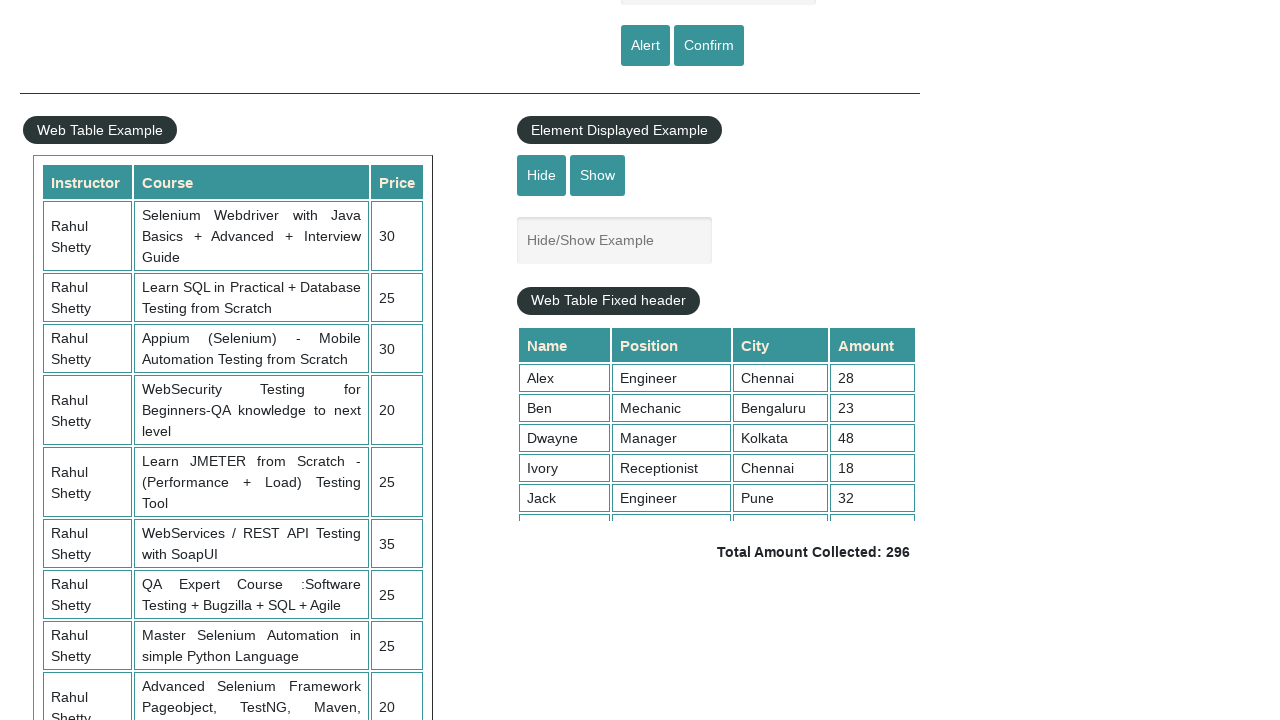

Located all rows in the table
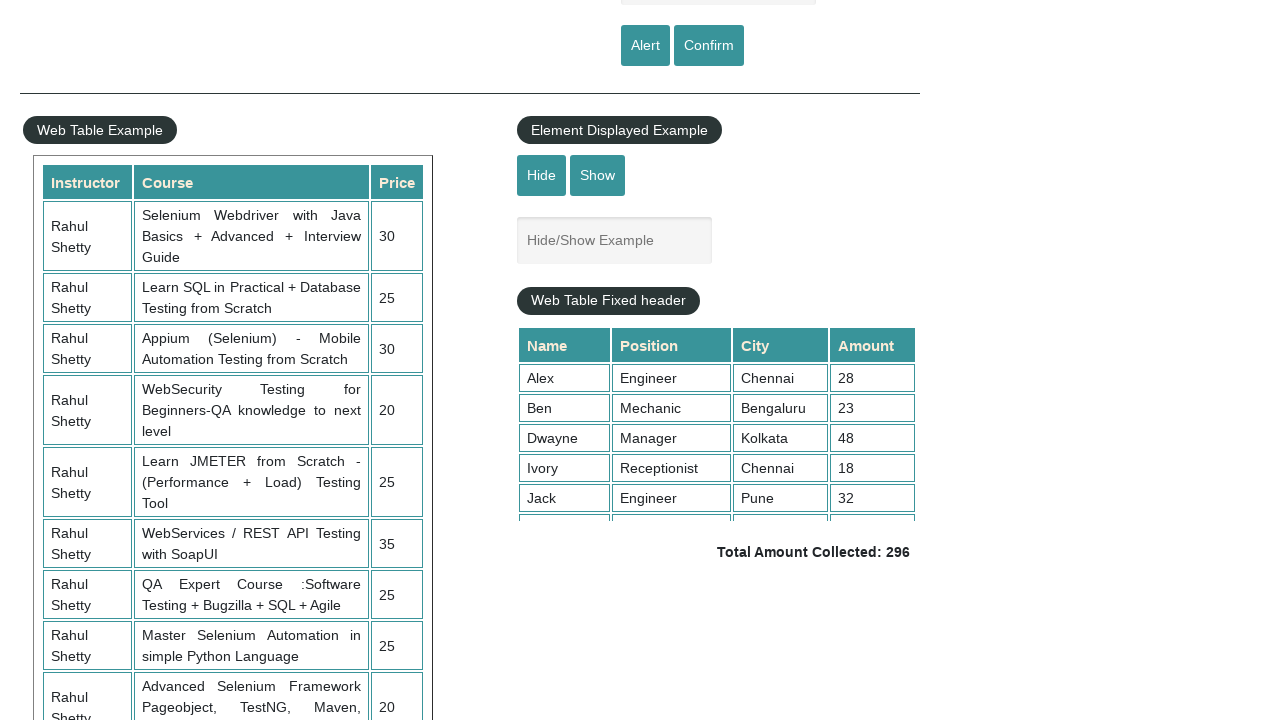

Counted 11 rows in the table
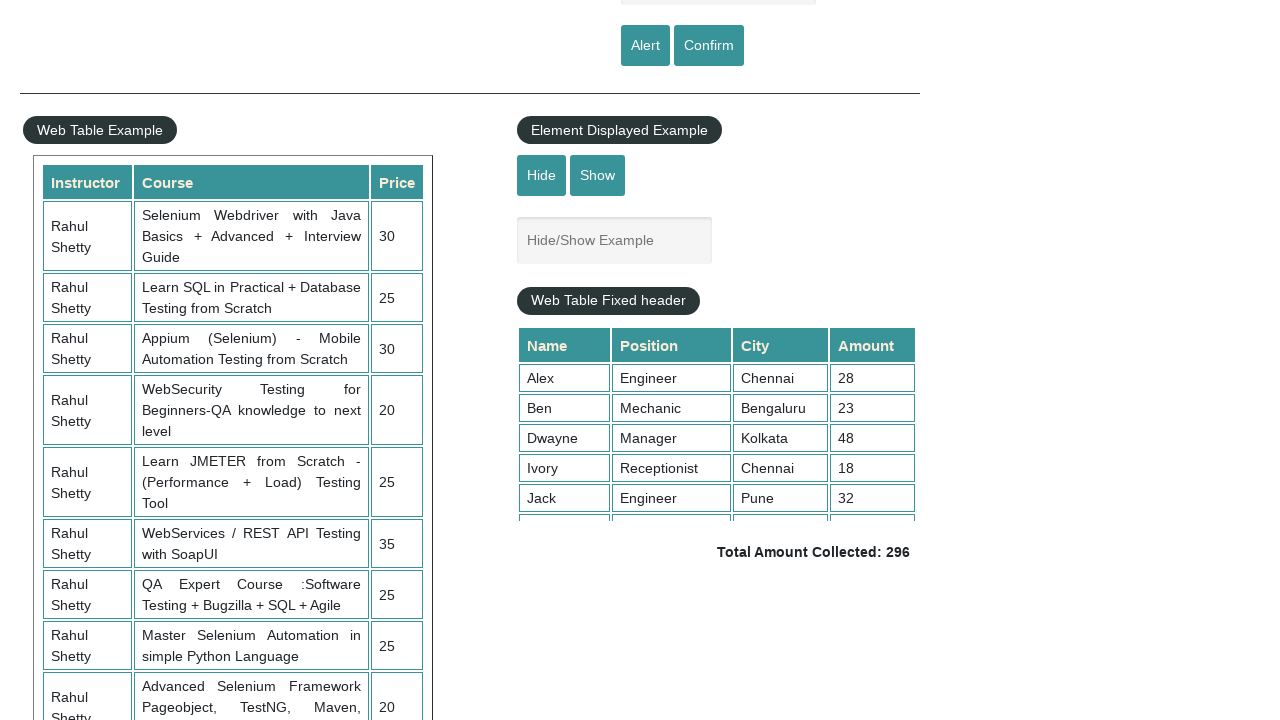

Located all column headers in the table
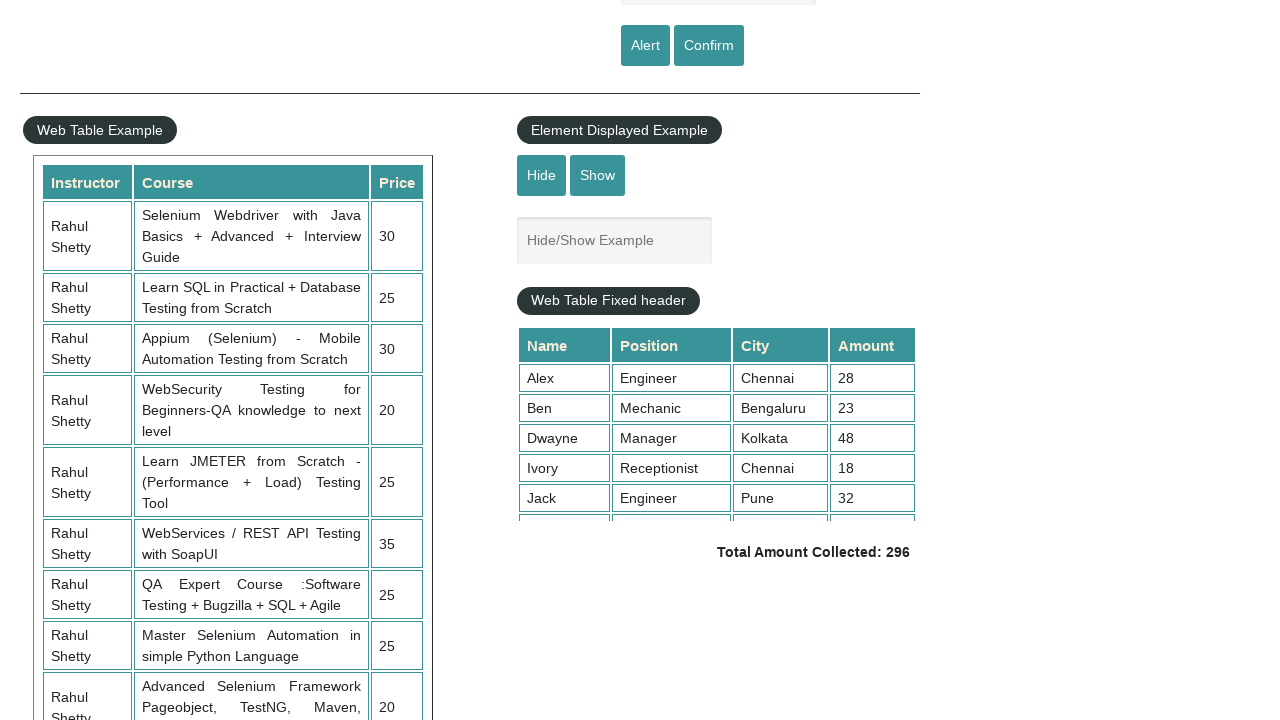

Counted 3 columns in the table
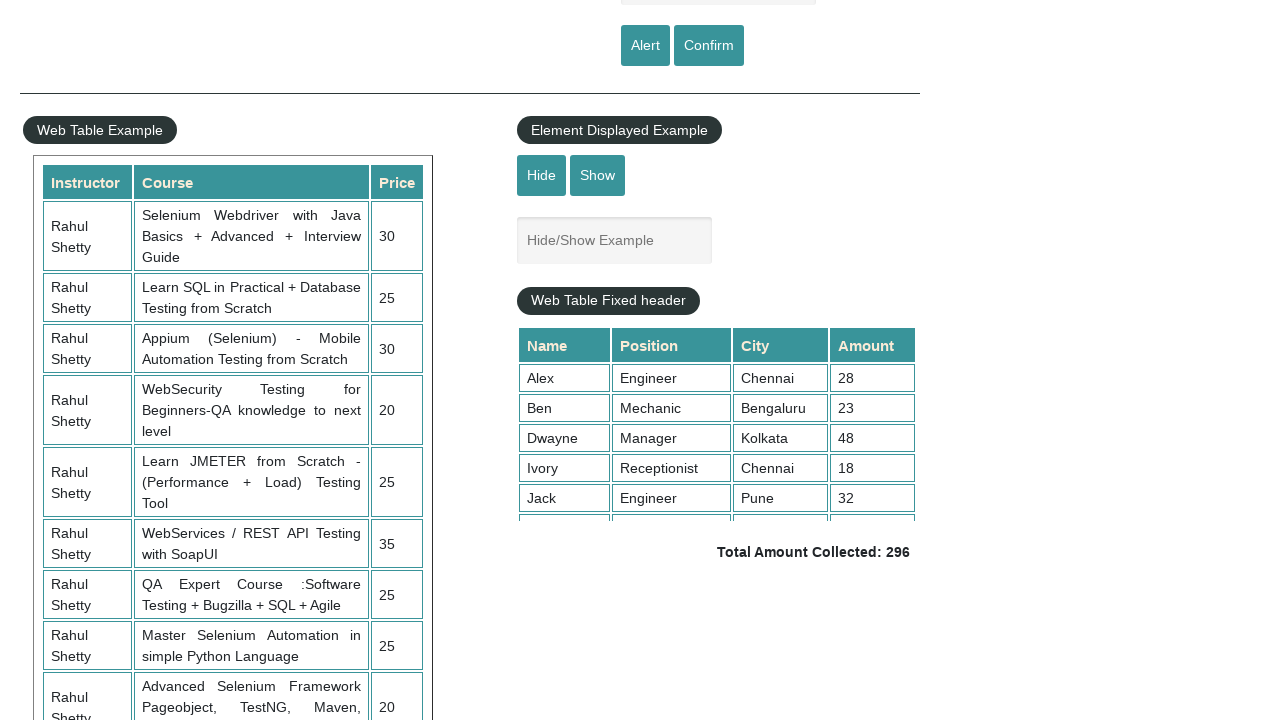

Extracted text content from the second row of the table
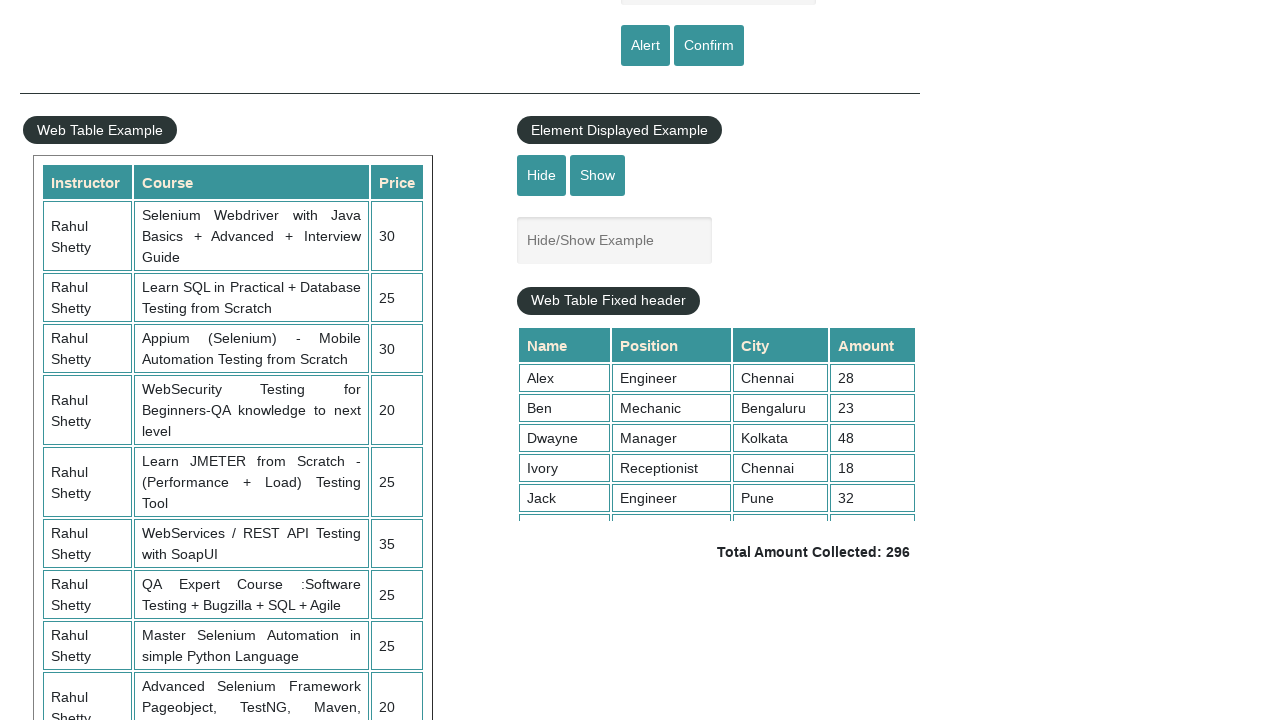

Printed second row content: 
                            Rahul Shetty
                            Learn SQL in Practical + Database Testing from Scratch
                            25
                        
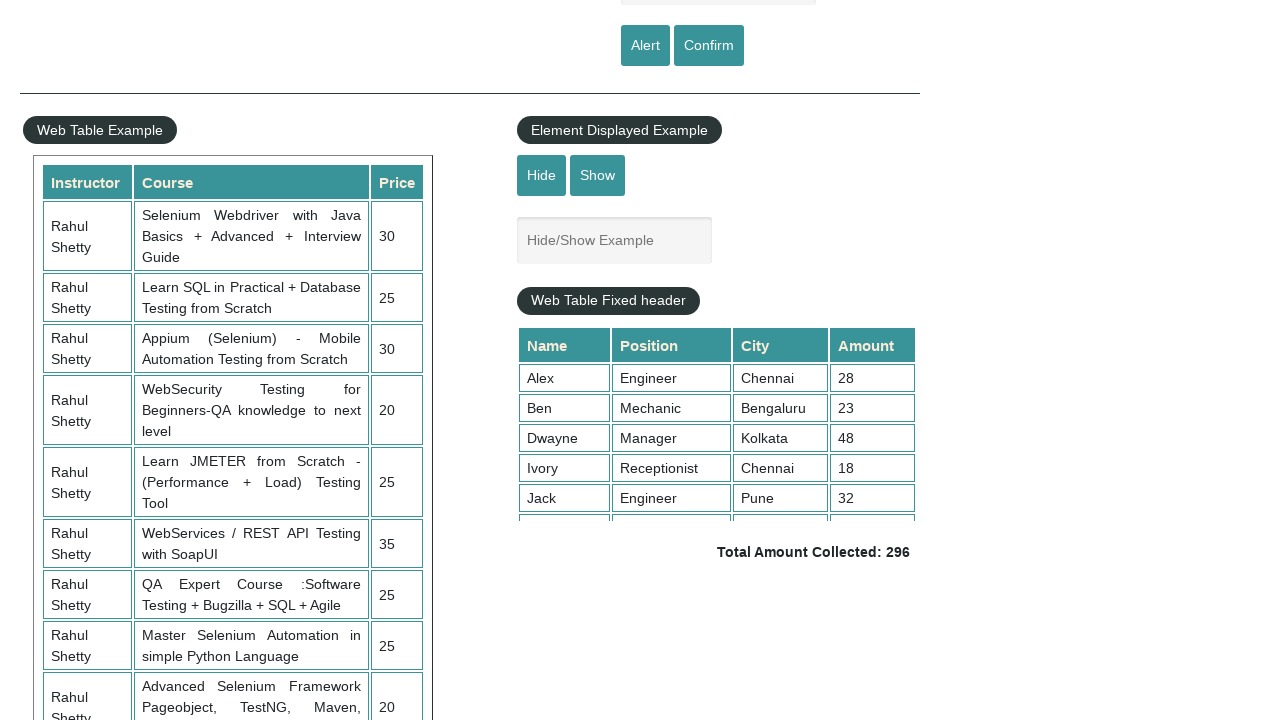

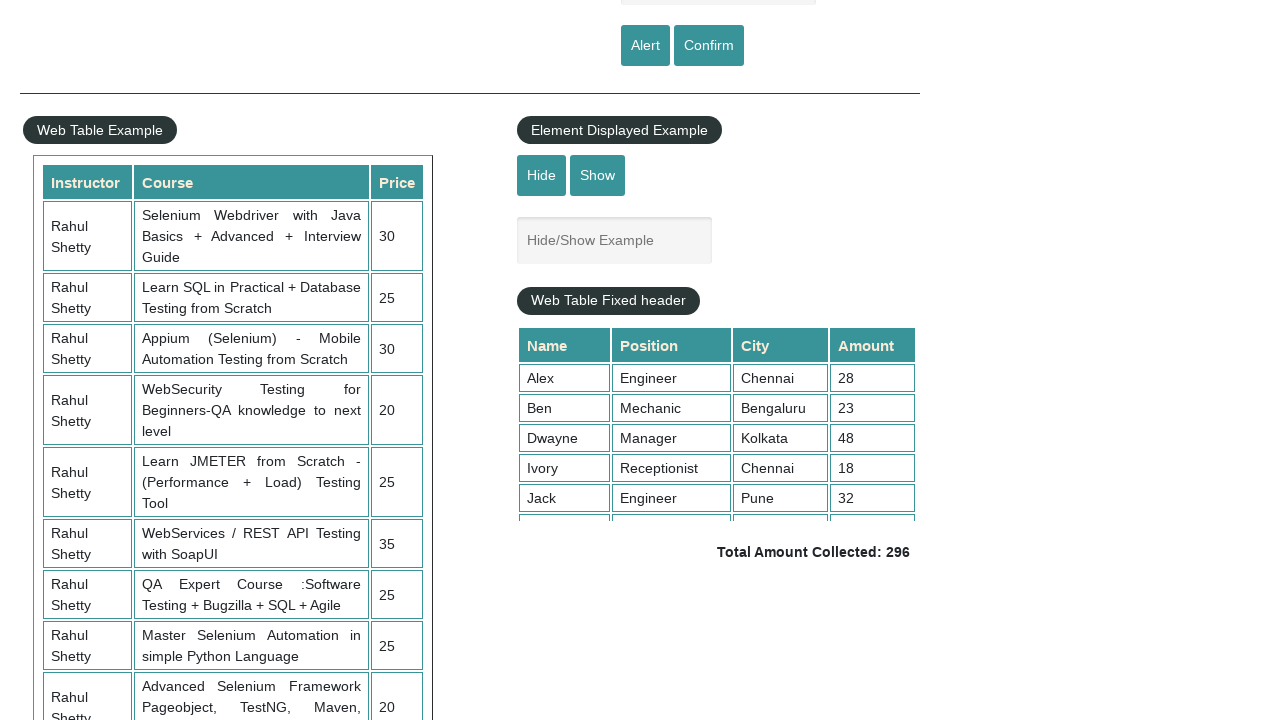